Tests a simple form submission by filling in first name, last name, and email fields and submitting each with Enter key

Starting URL: https://secure-retreat-92358.herokuapp.com/

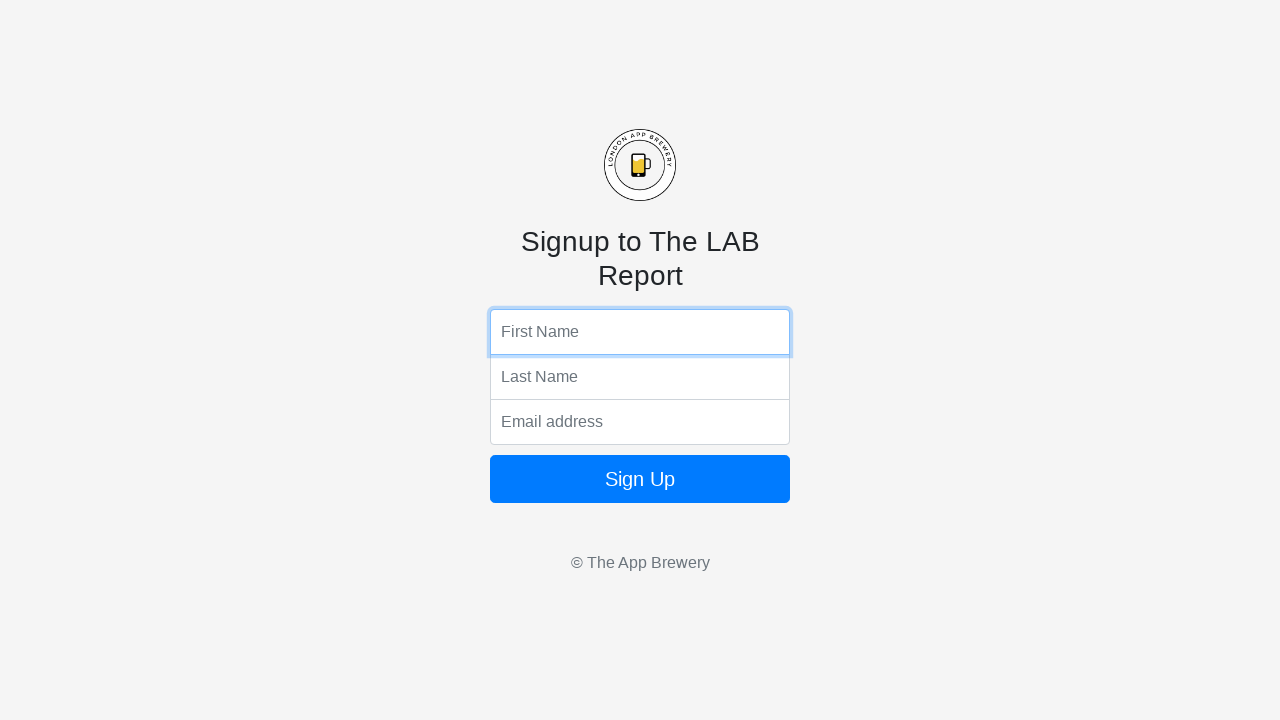

Filled first name field with 'Michael' on input[name='fName']
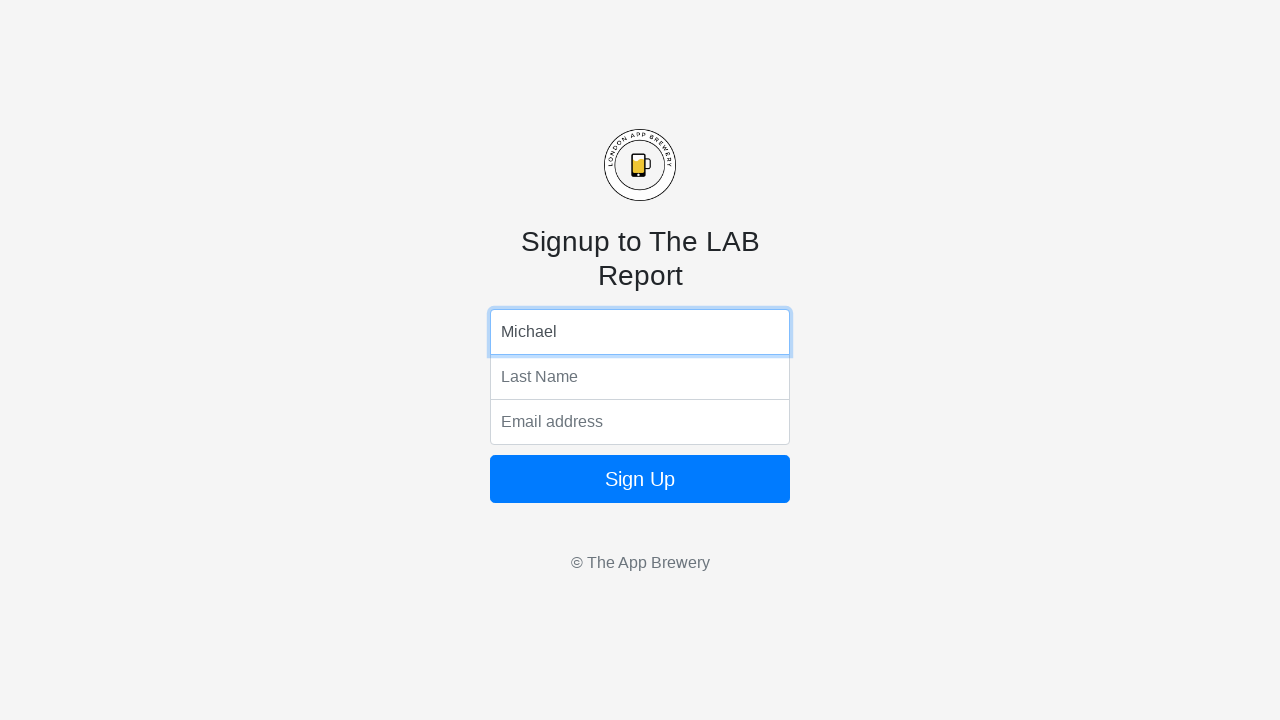

Pressed Enter on first name field on input[name='fName']
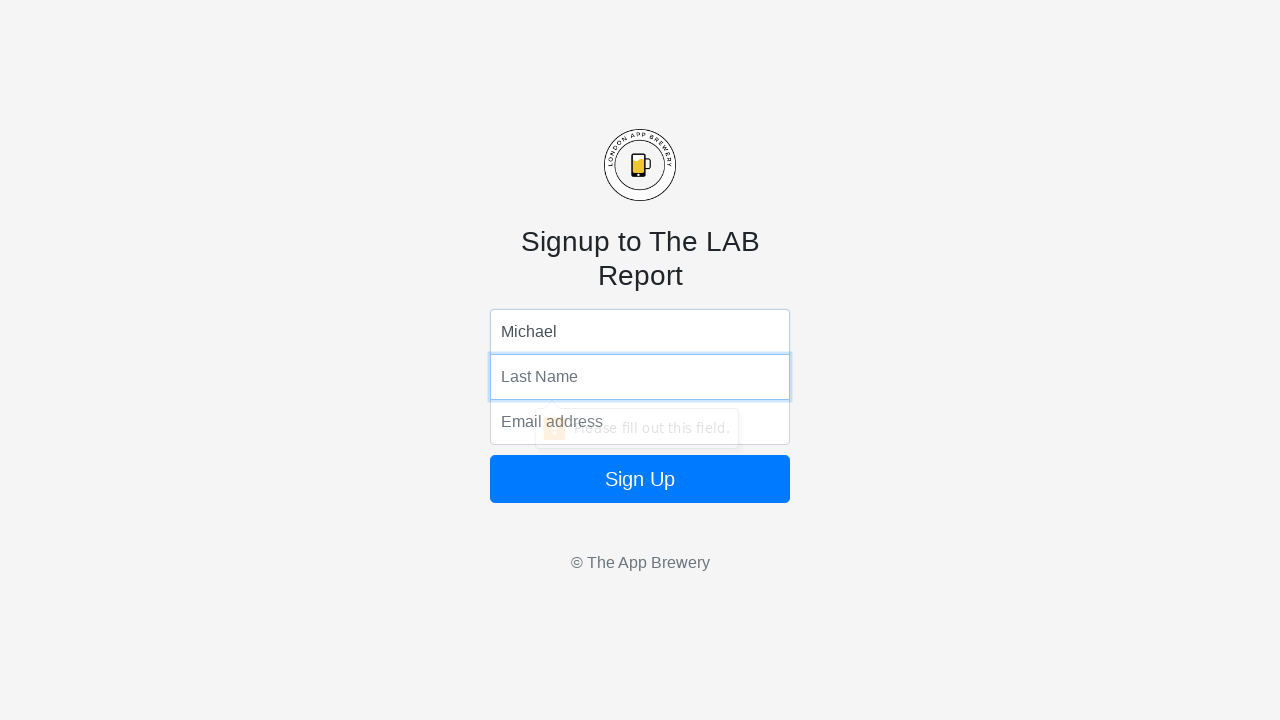

Filled last name field with 'Thompson' on input[name='lName']
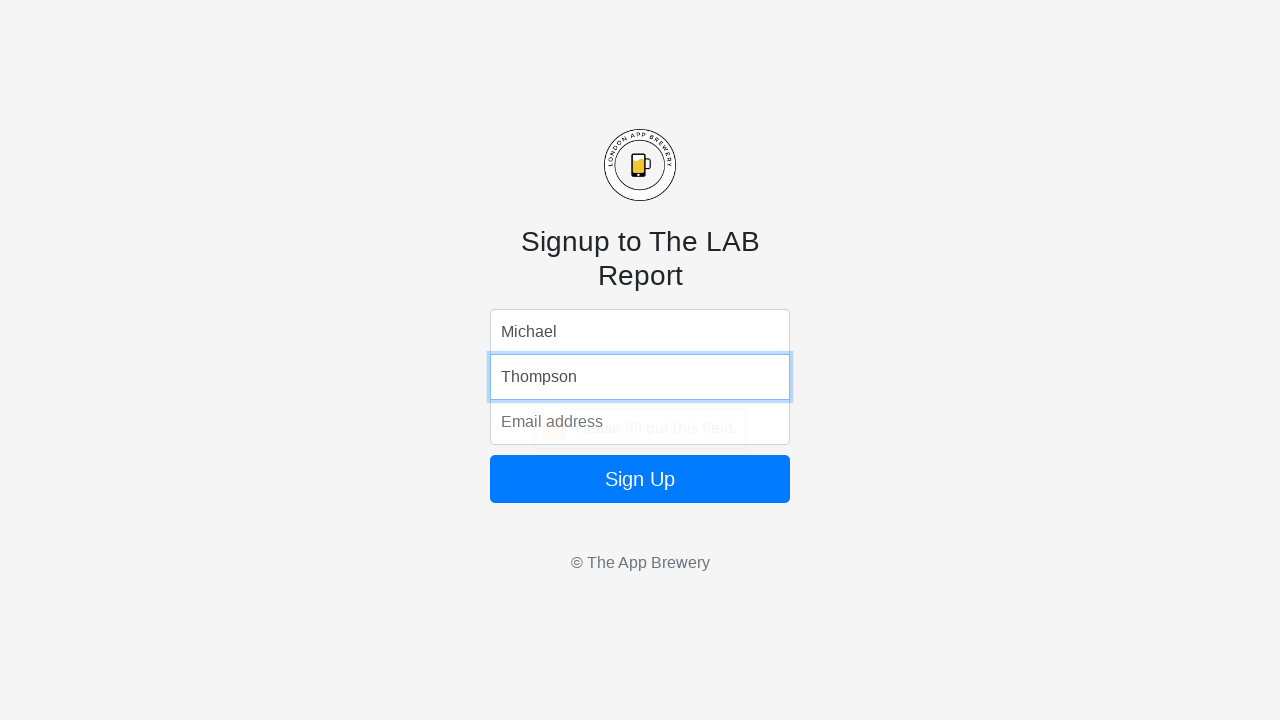

Pressed Enter on last name field on input[name='lName']
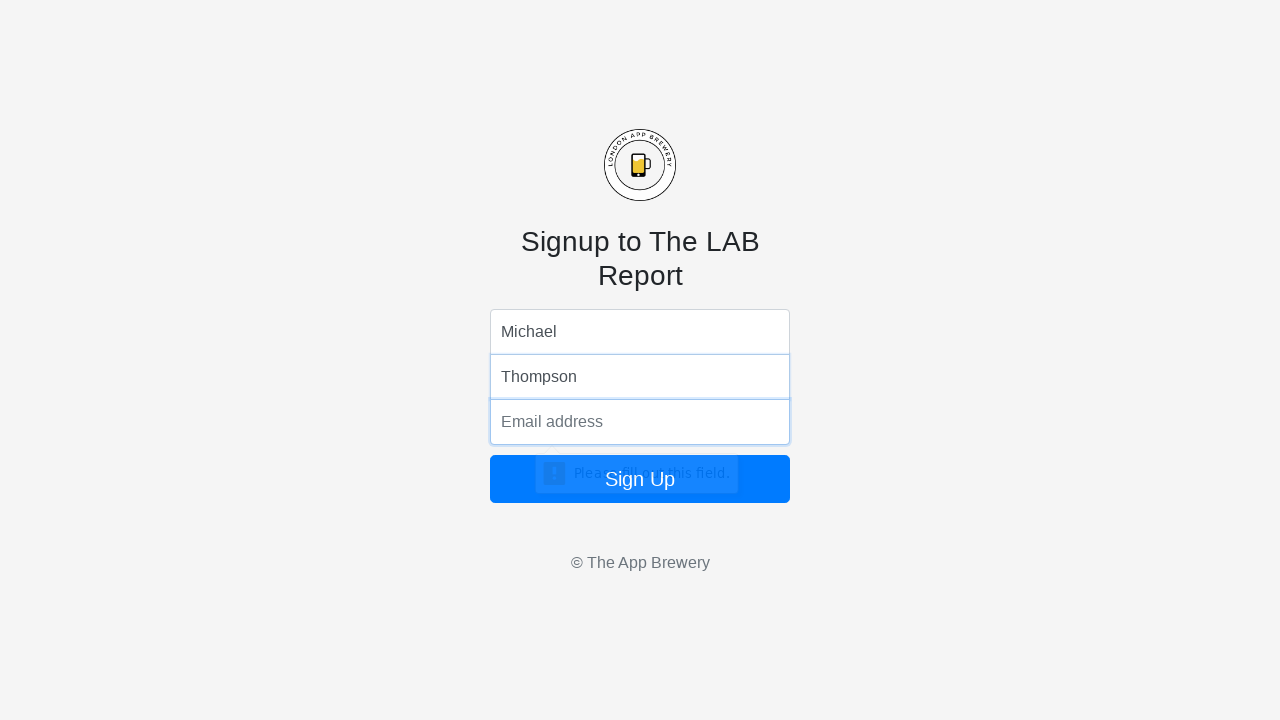

Filled email field with 'michael.thompson@example.com' on input[name='email']
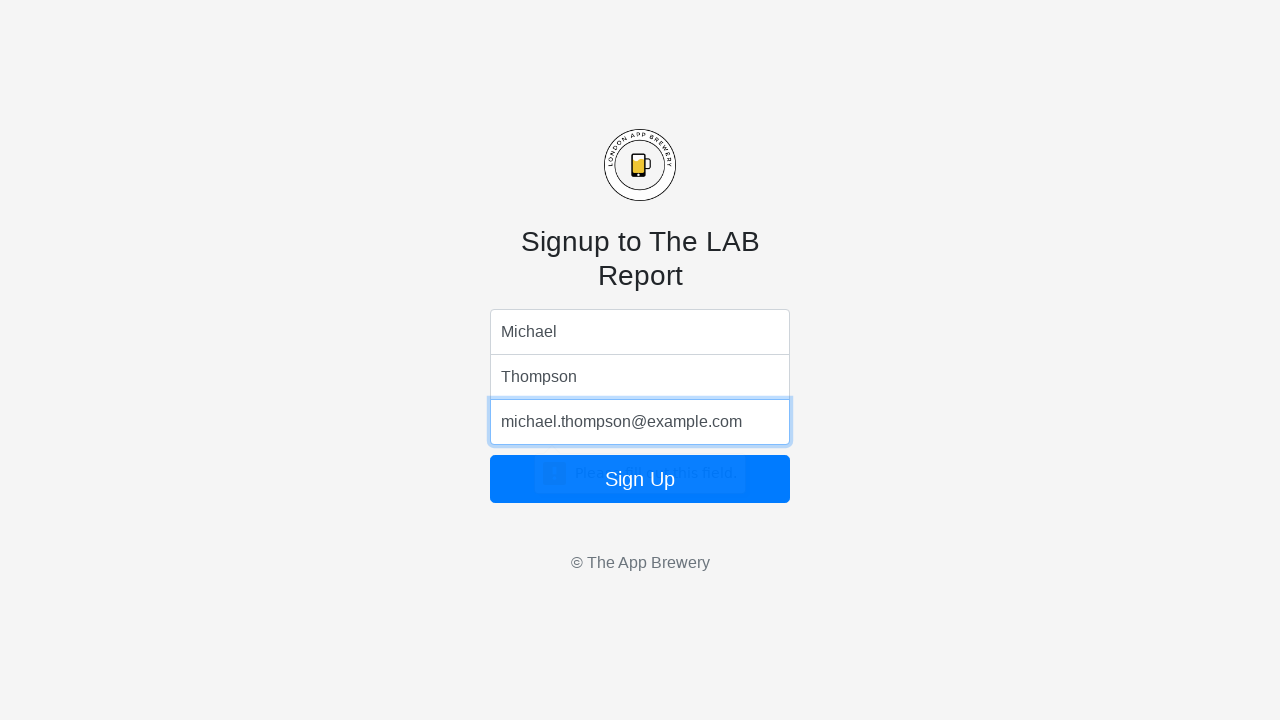

Pressed Enter on email field to submit form on input[name='email']
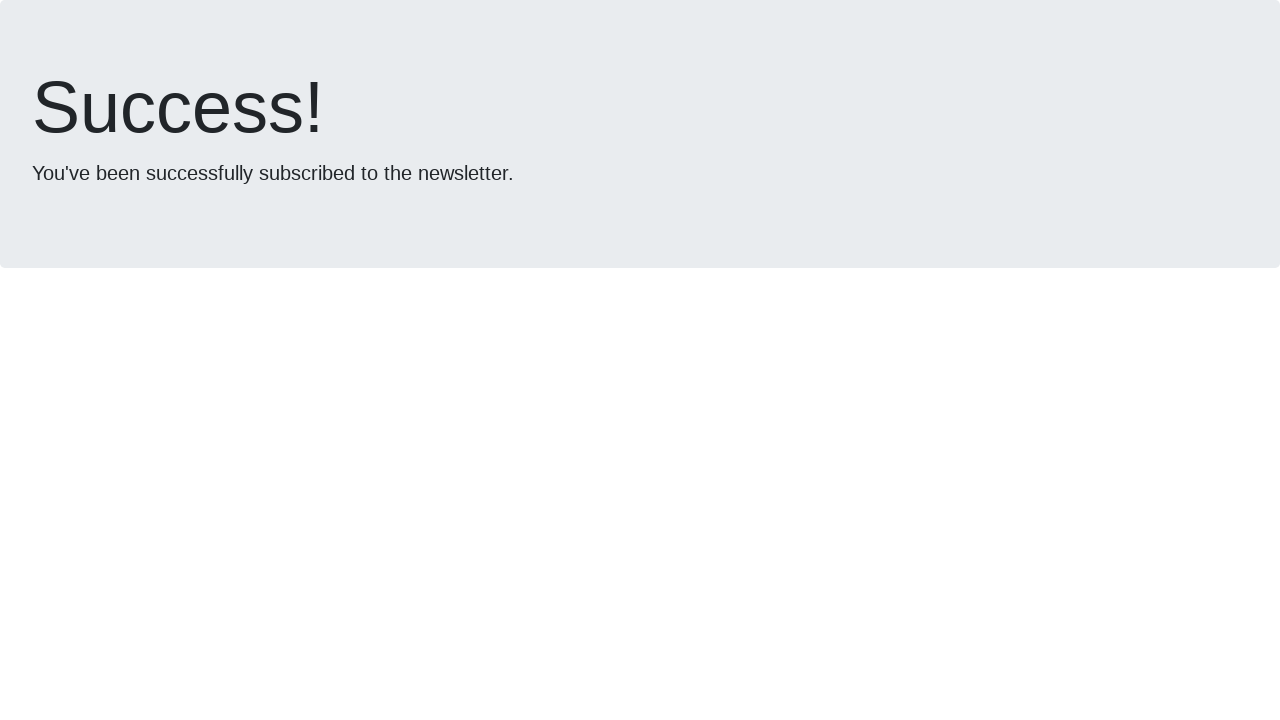

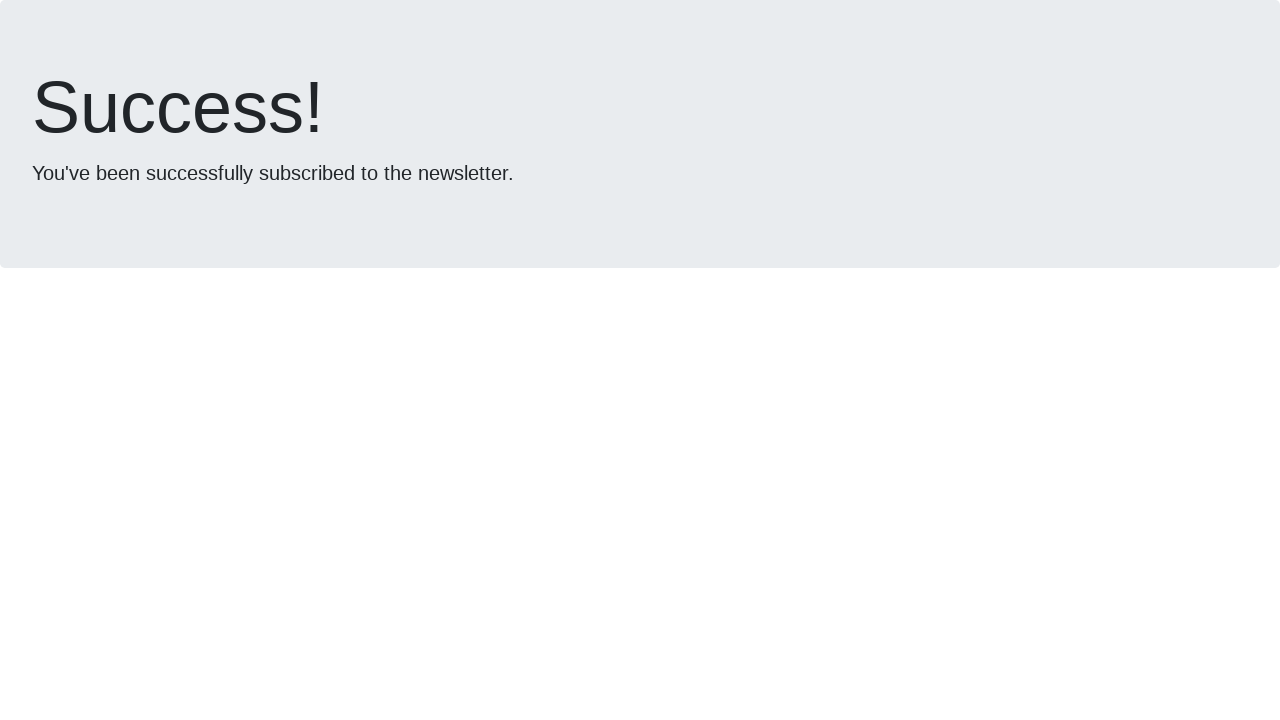